Tests AWS Marketplace search functionality by searching for GitLab and verifying that product cards are displayed on the results page

Starting URL: https://aws.amazon.com/marketplace/search/results?searchTerms=GitLab

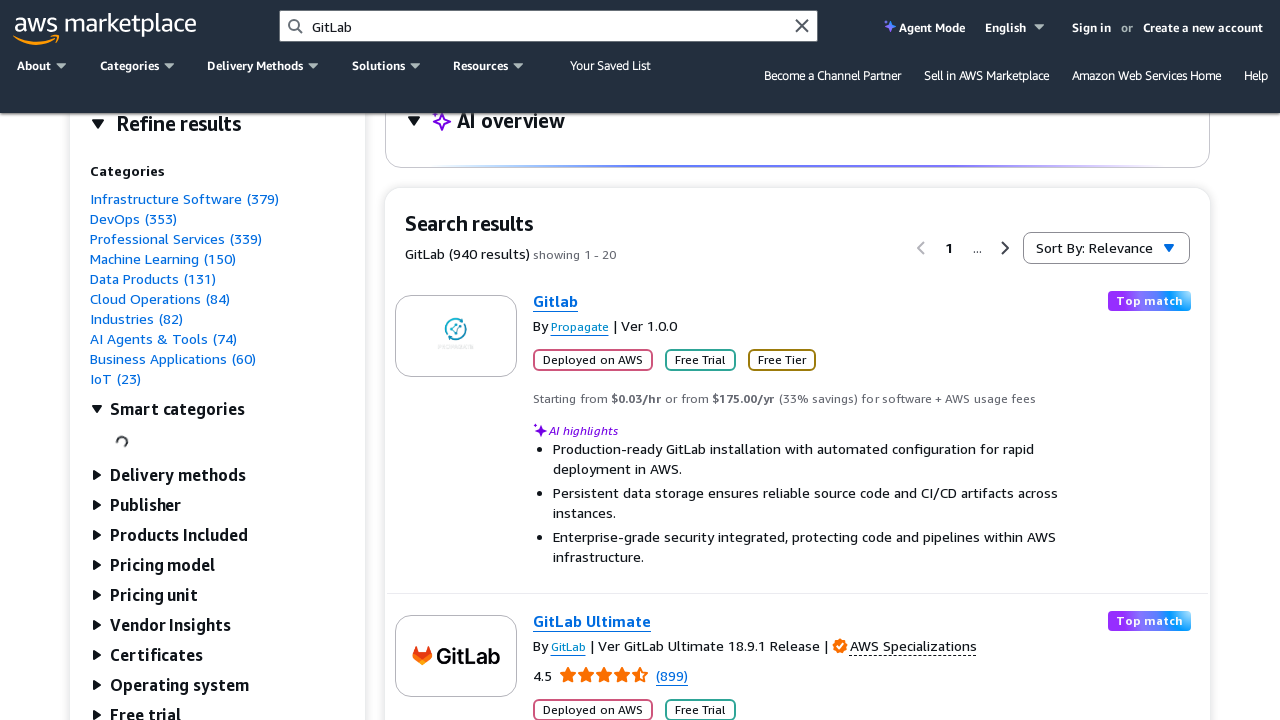

Waited for product cards to load on AWS Marketplace search results page
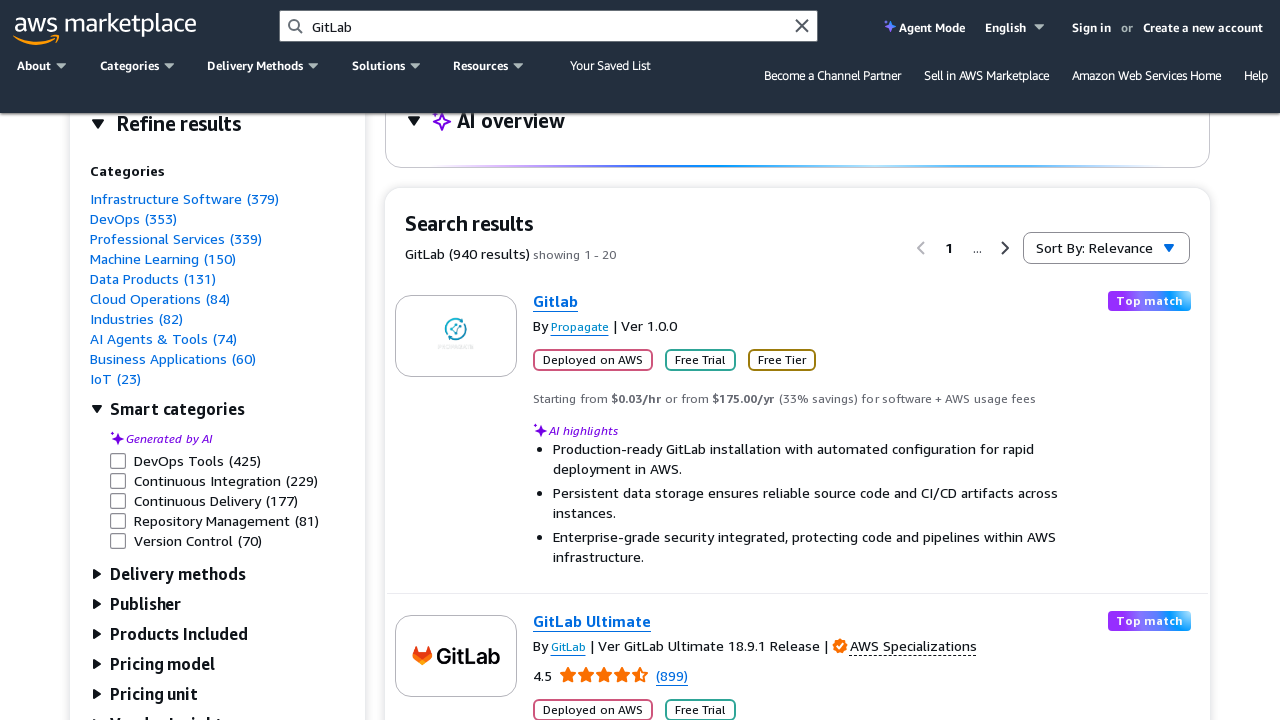

Retrieved all product cards from search results
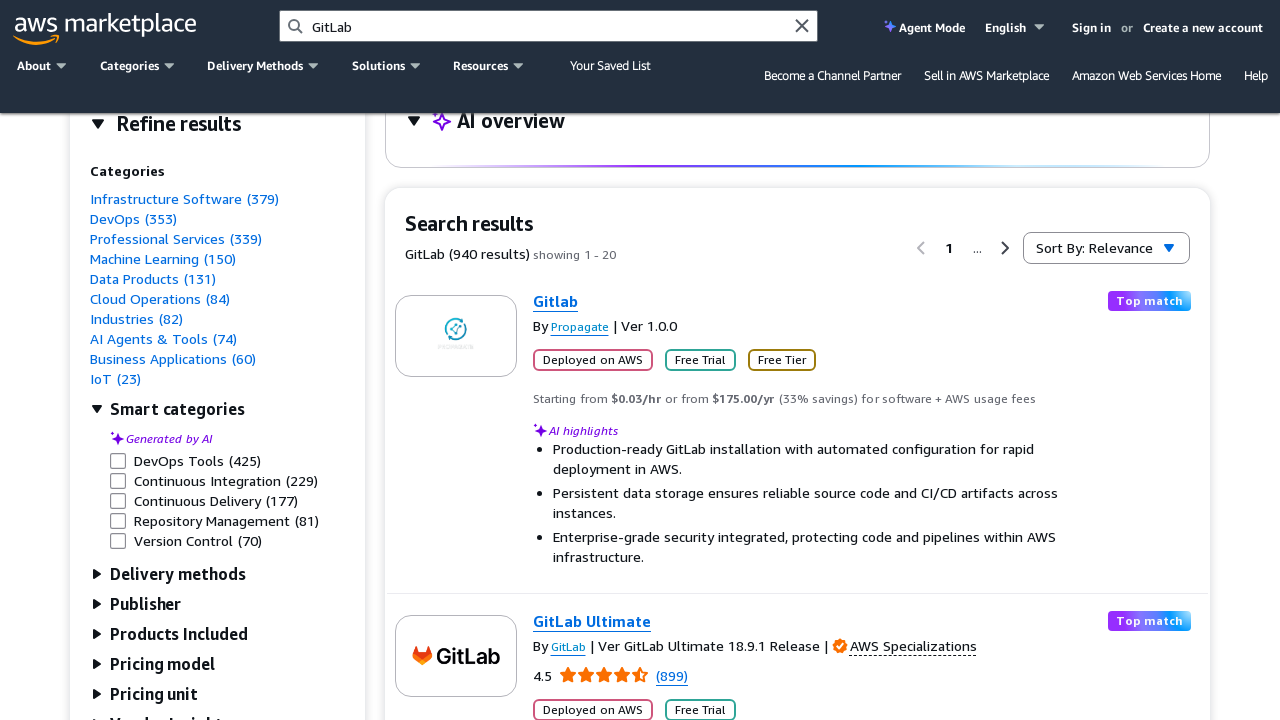

Verified that 20 product cards are present on search results page
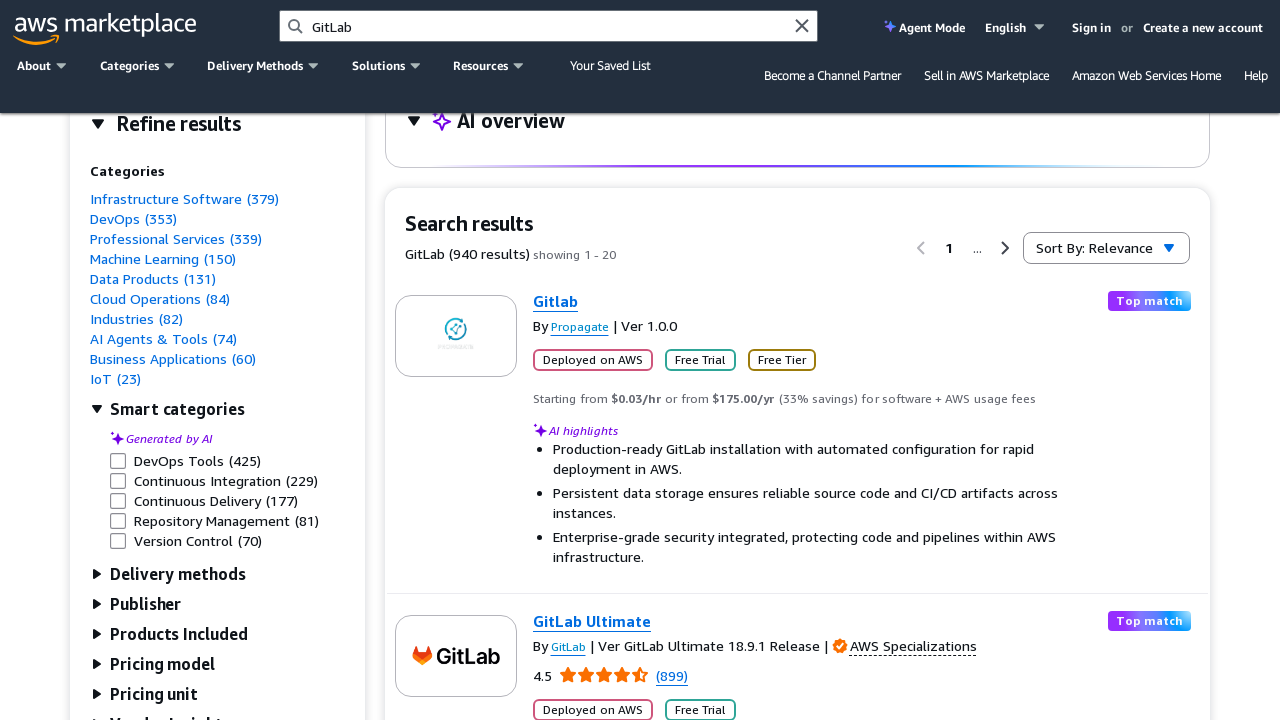

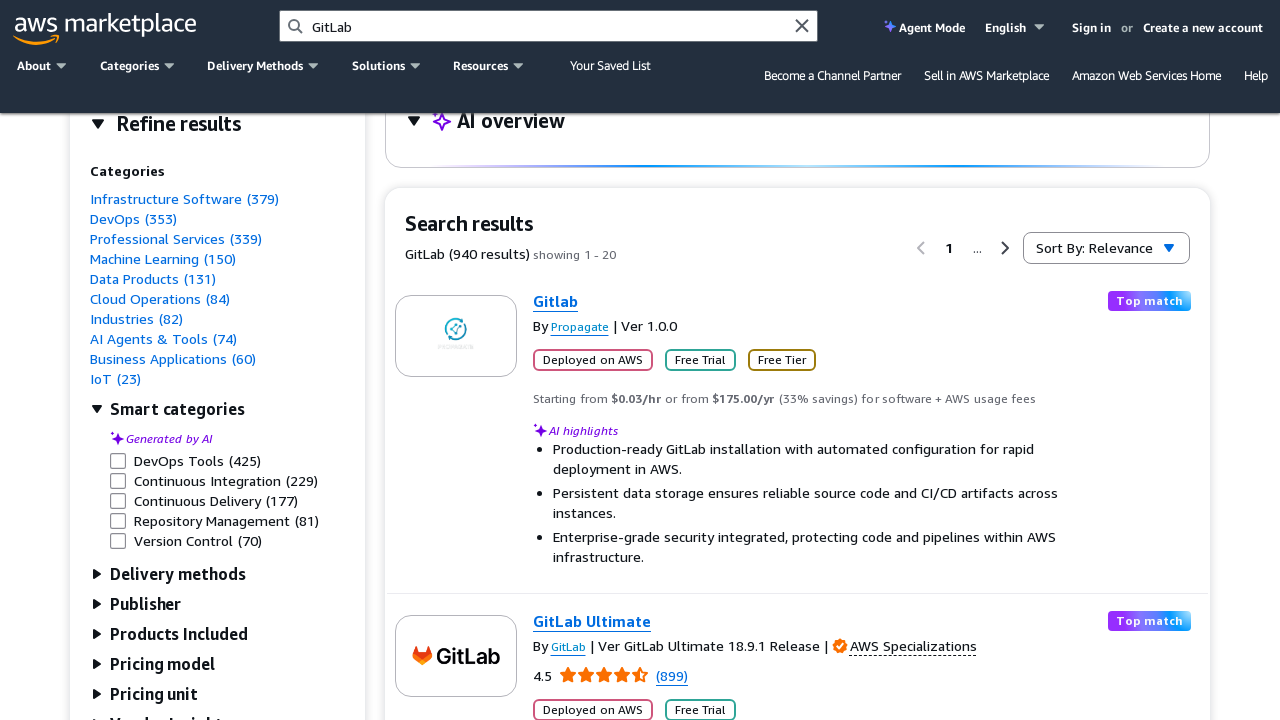